Navigates to FantasyPros NFL wide receiver rankings page and verifies the rankings table loads with player data

Starting URL: https://www.fantasypros.com/nfl/rankings/wr.php

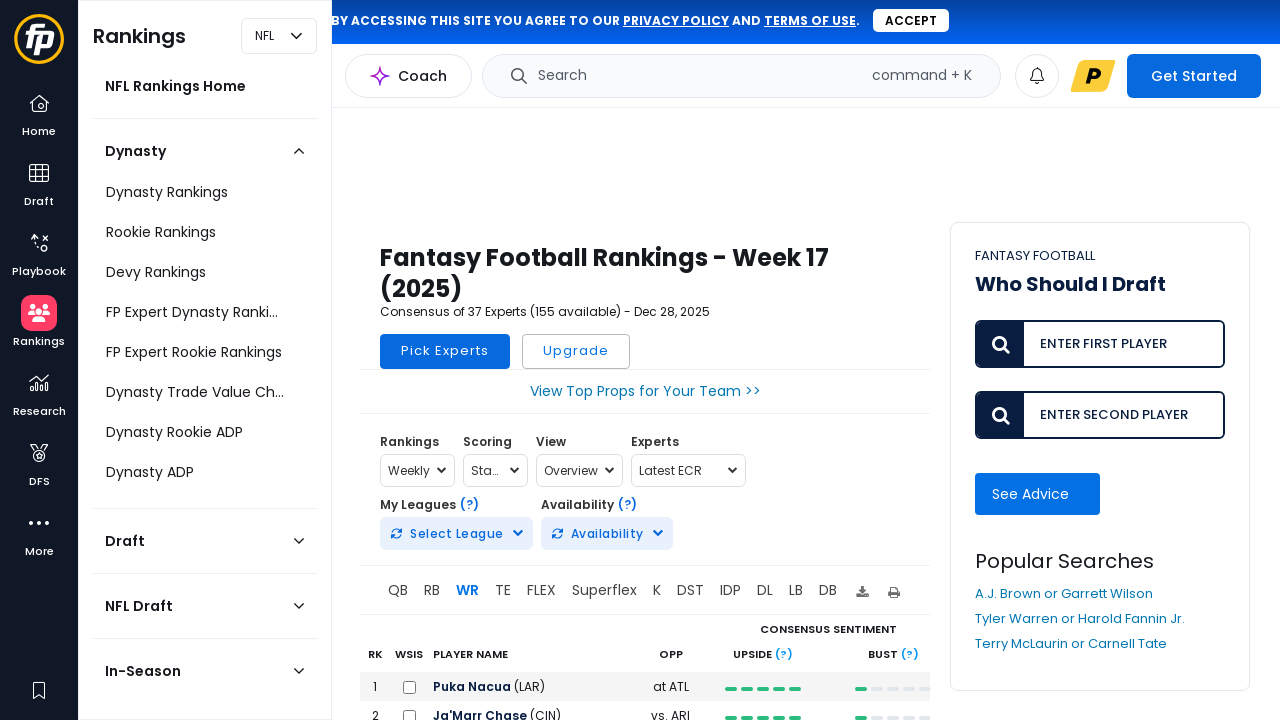

Navigated to FantasyPros NFL wide receiver rankings page
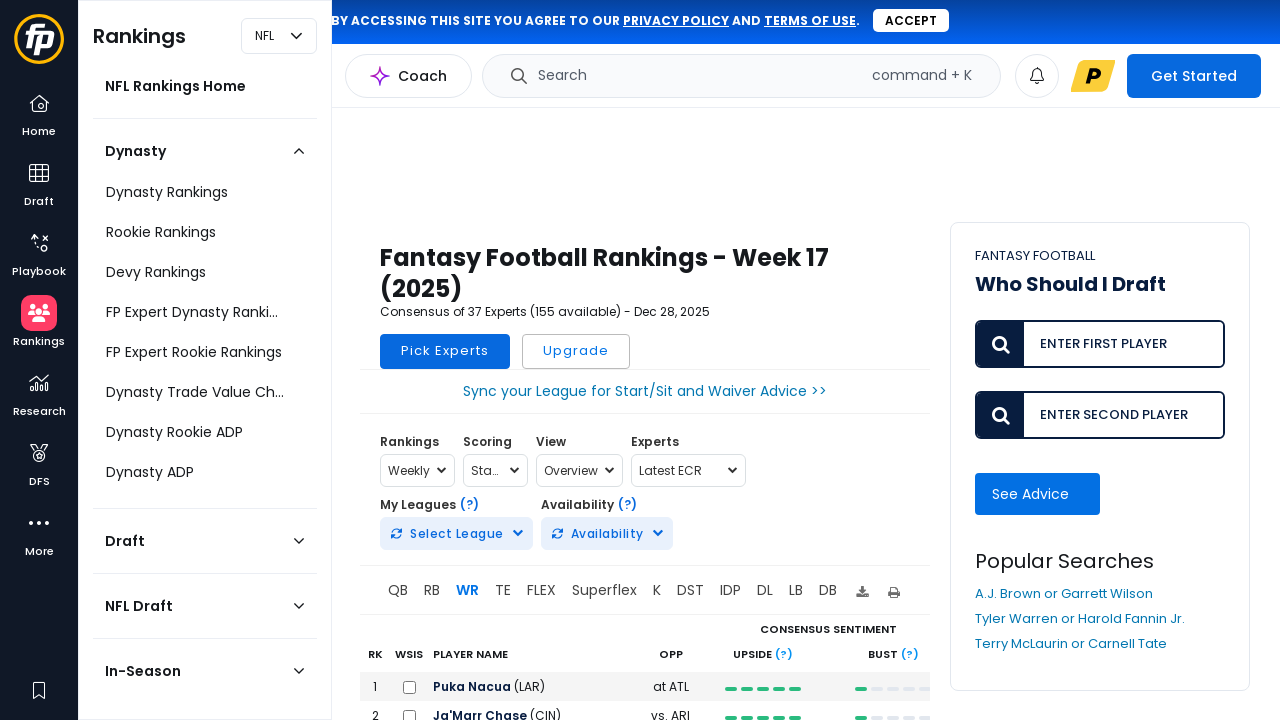

Rankings table body rows loaded
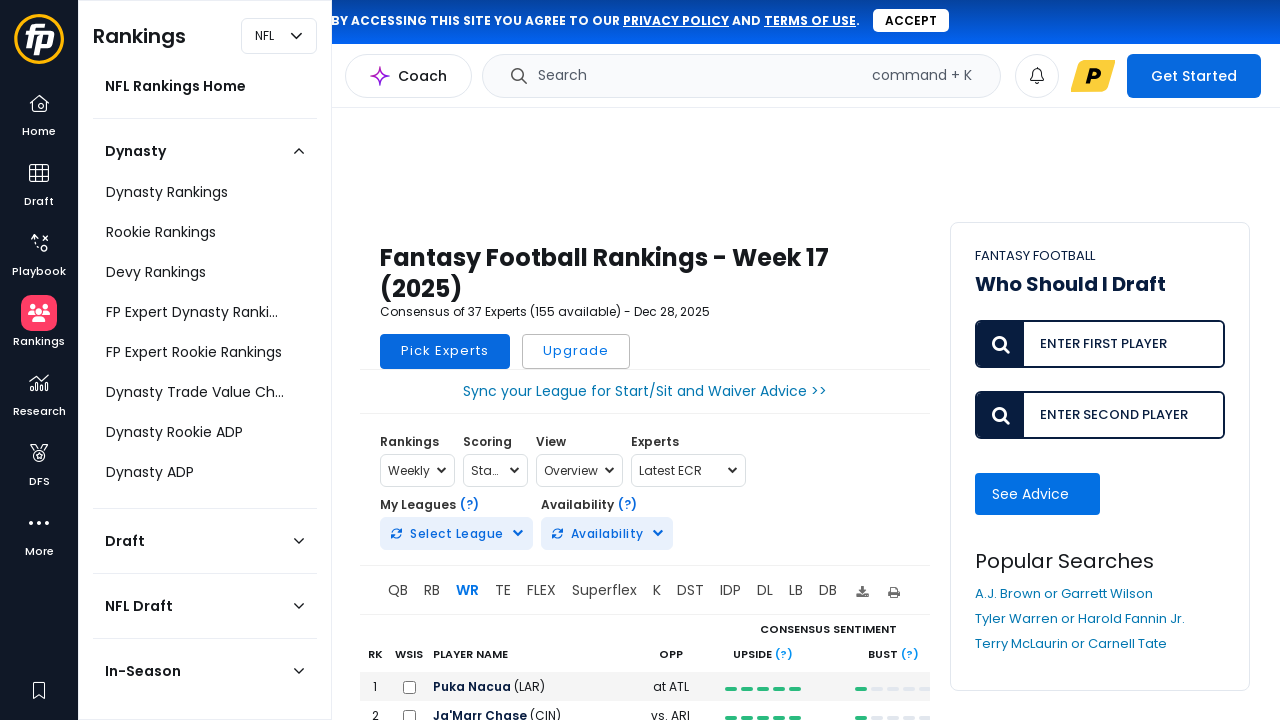

Table data cells verified as present
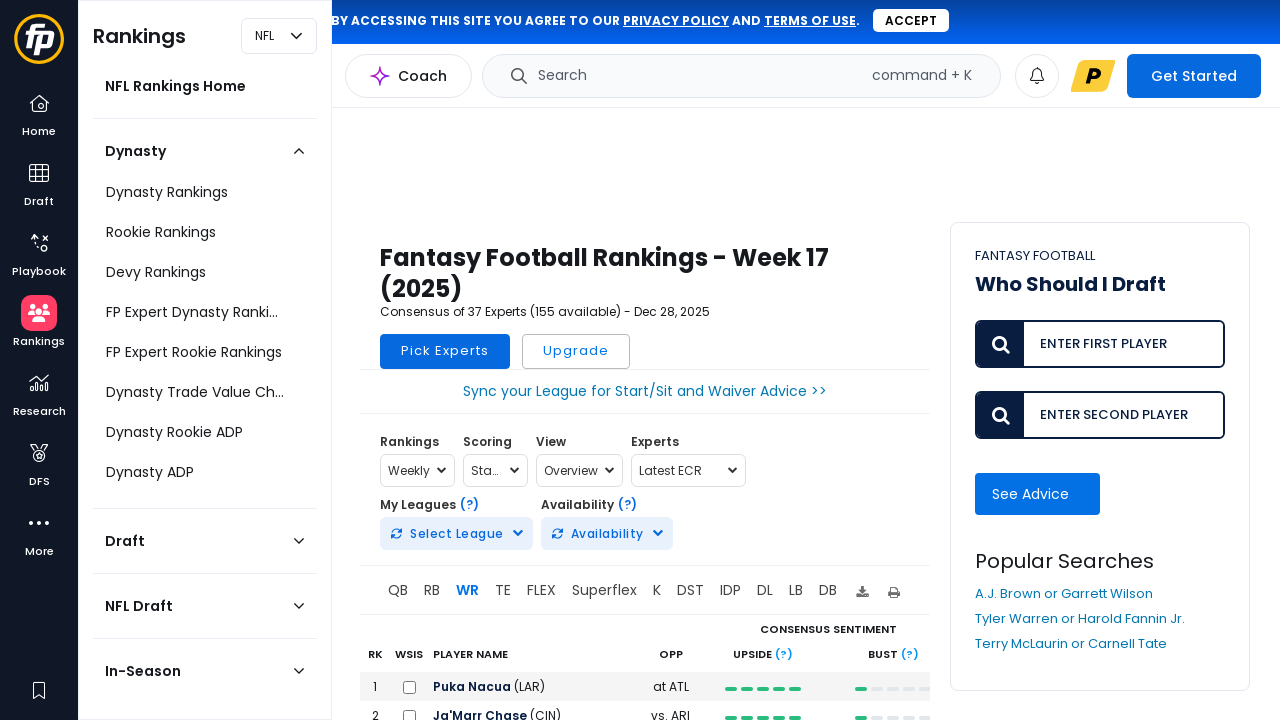

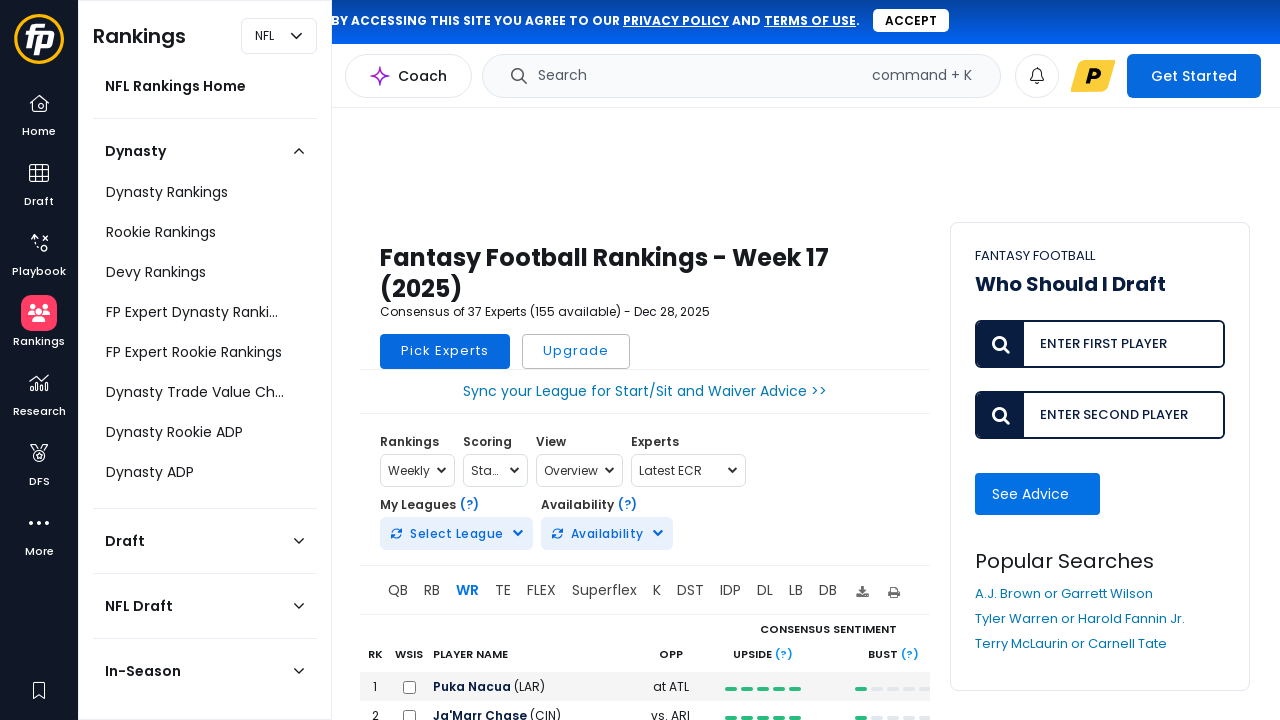